Navigates to LeafGround grid page and clicks the download button to initiate a file download.

Starting URL: https://leafground.com/grid.xhtml

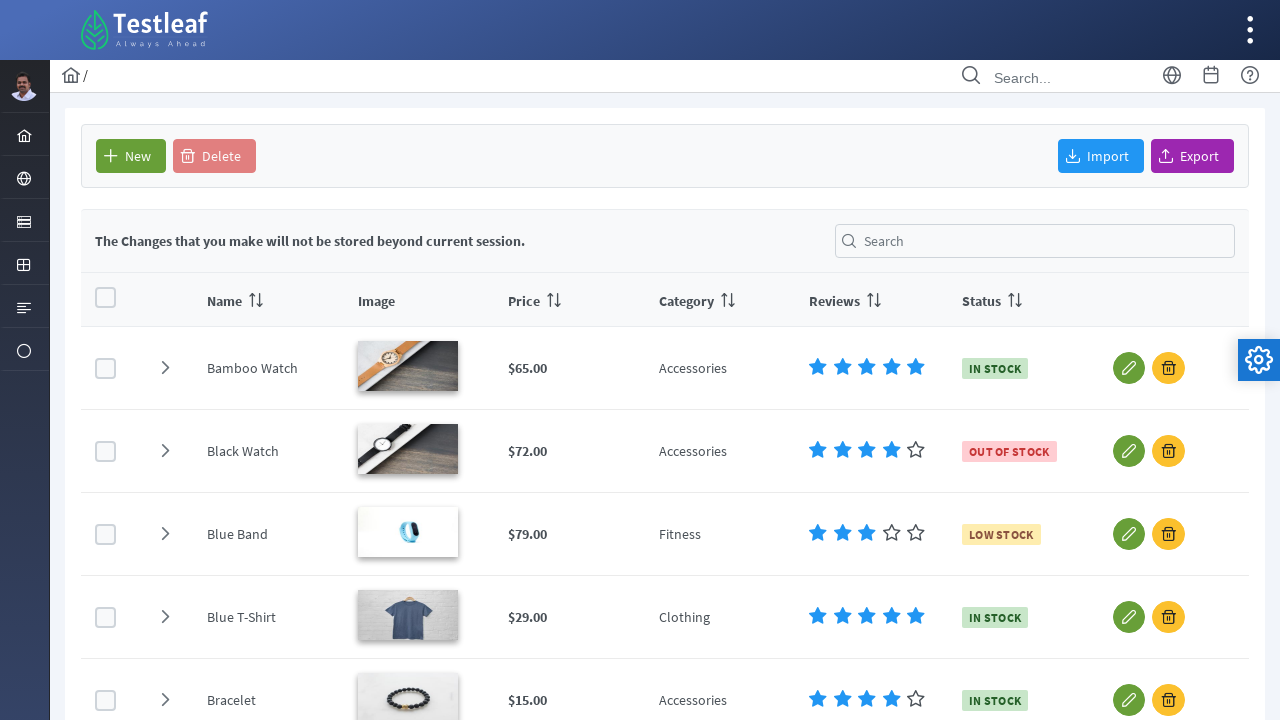

Clicked the download button on LeafGround grid page at (1192, 156) on #form\:j_idt93
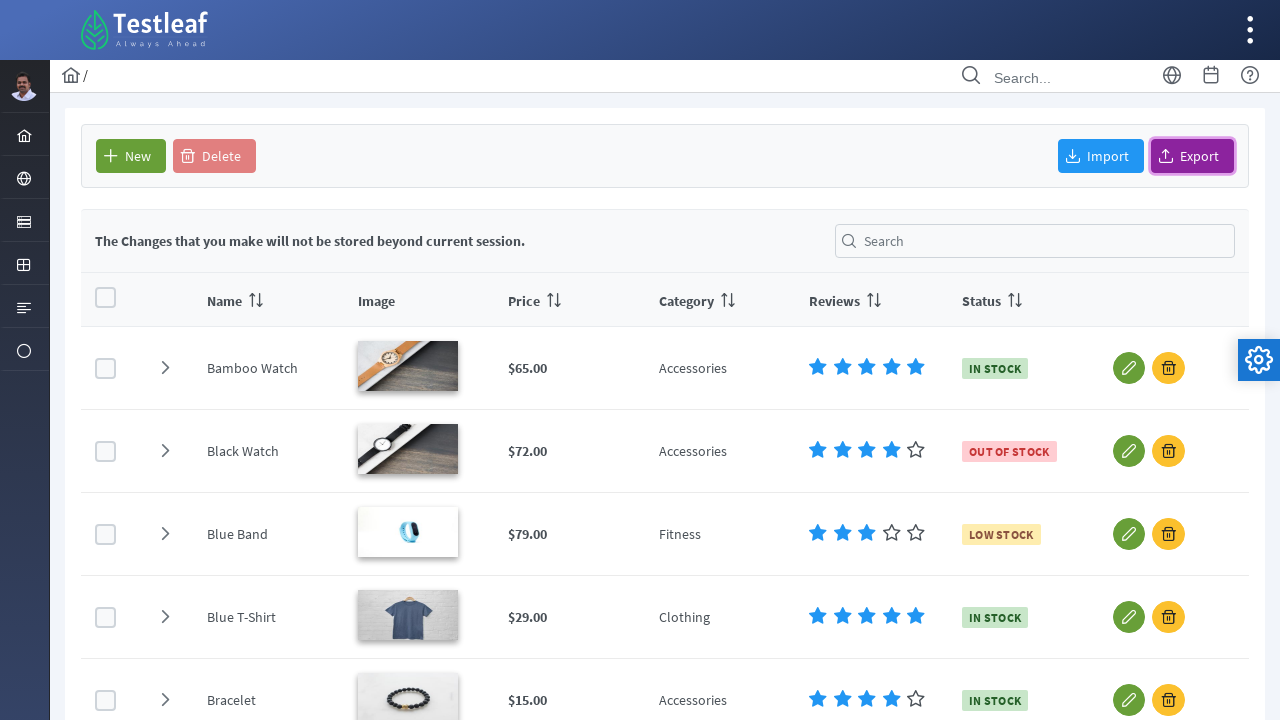

Waited 1 second for file download to initiate
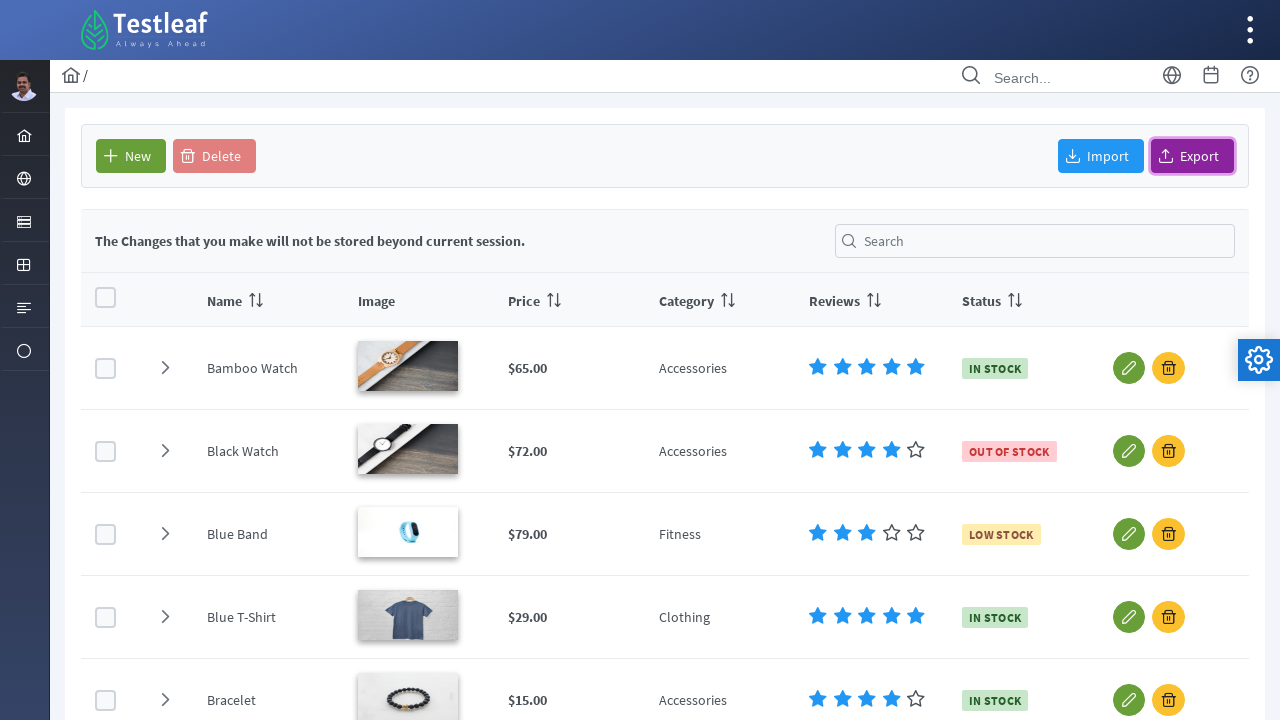

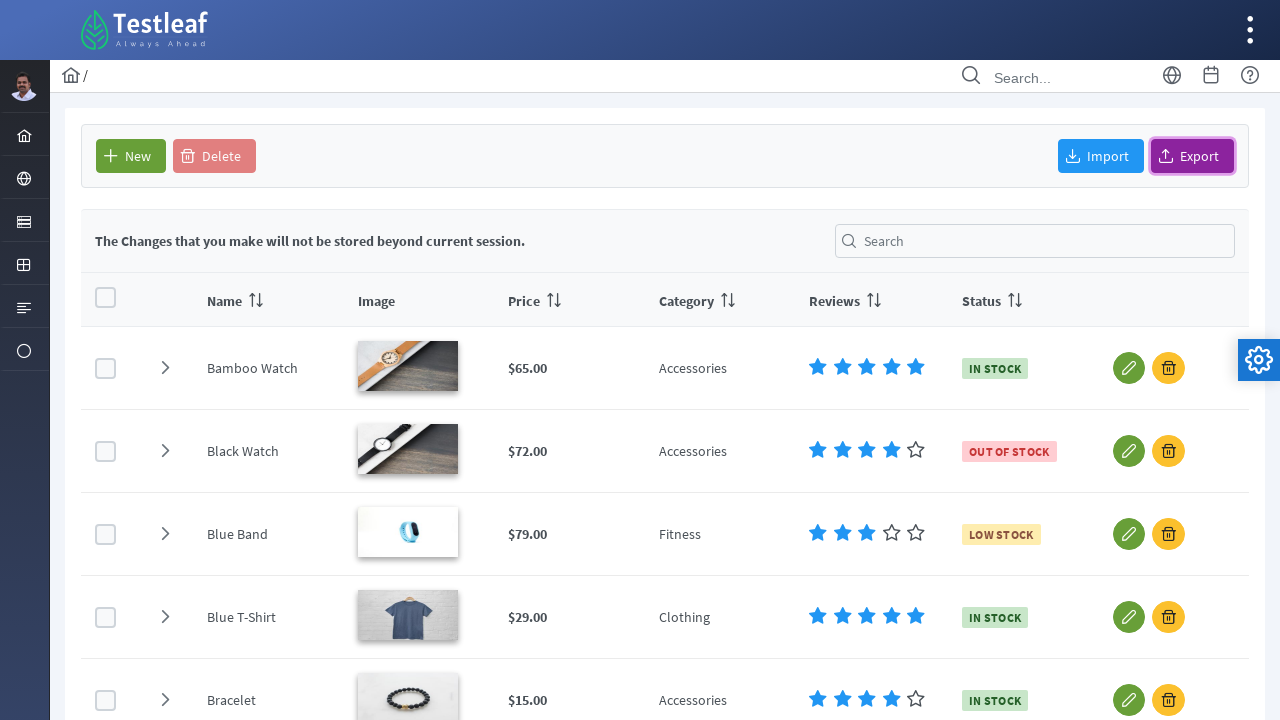